Tests ZIP code validation by entering a 4-digit code and verifying an error message is displayed

Starting URL: https://sharelane.com/cgi-bin/register.py

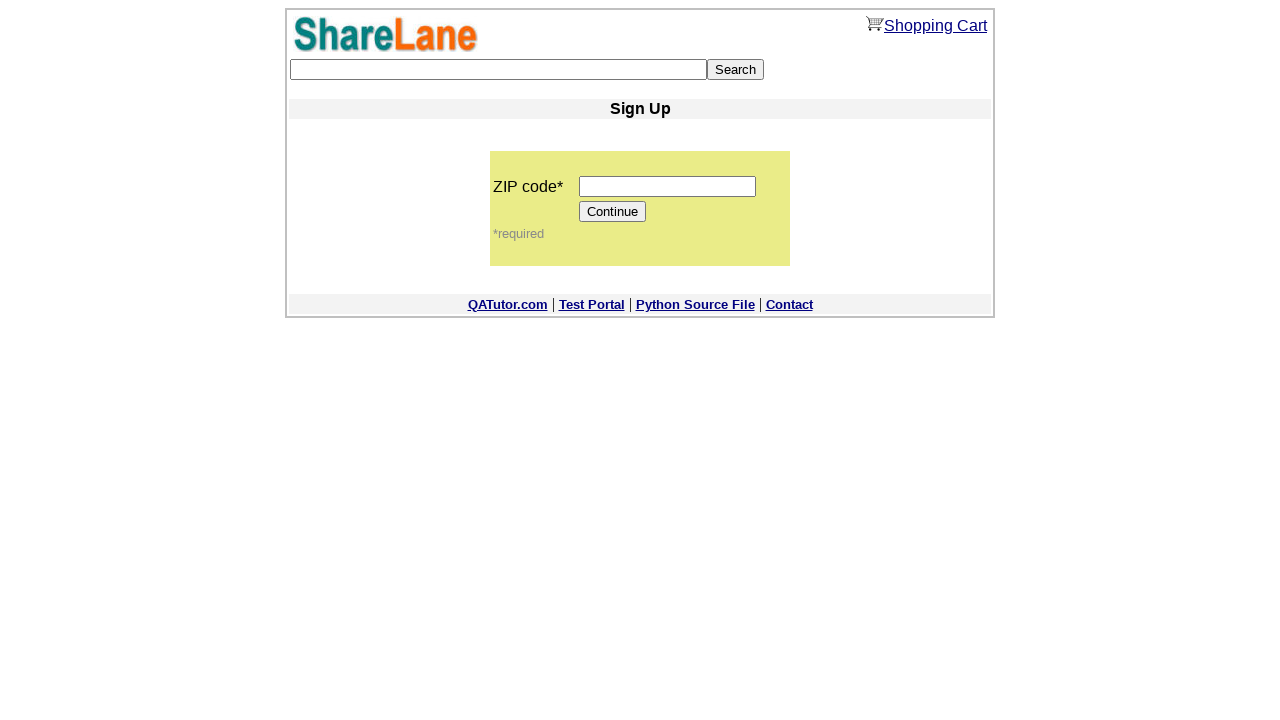

Filled ZIP code field with 4-digit code '1234' on input[name='zip_code']
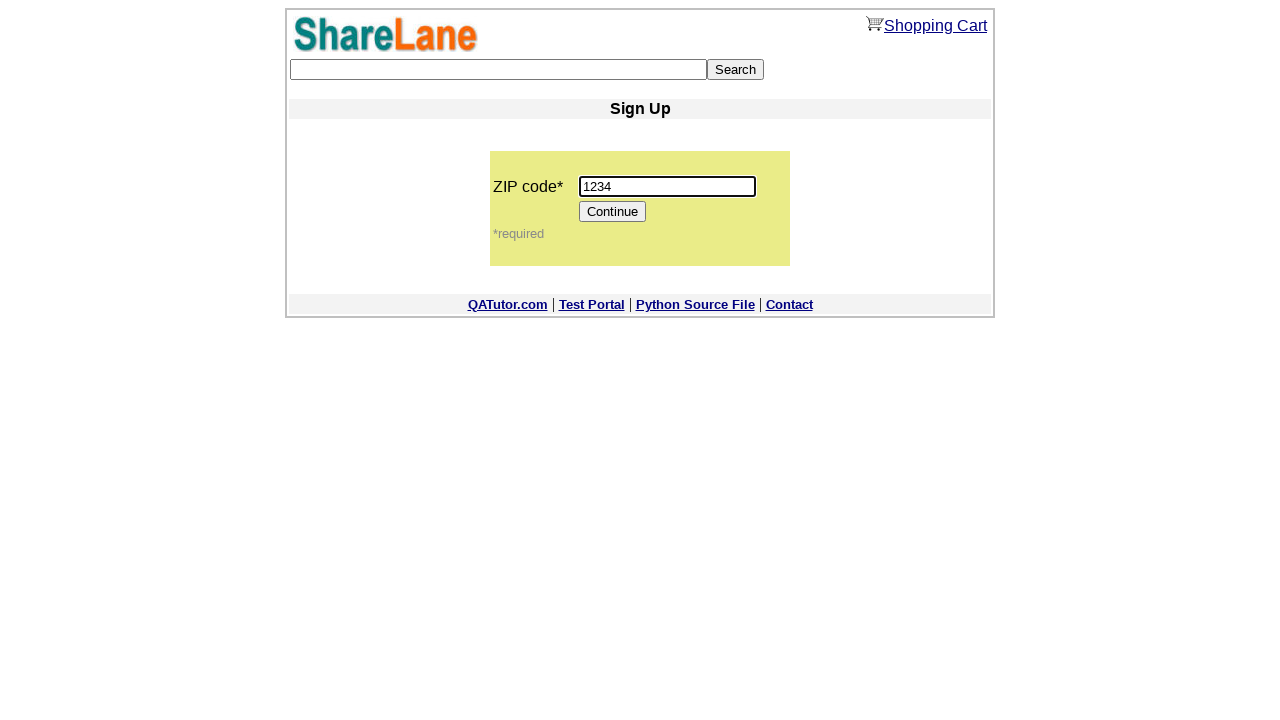

Clicked Continue button to submit form at (613, 212) on input[value='Continue']
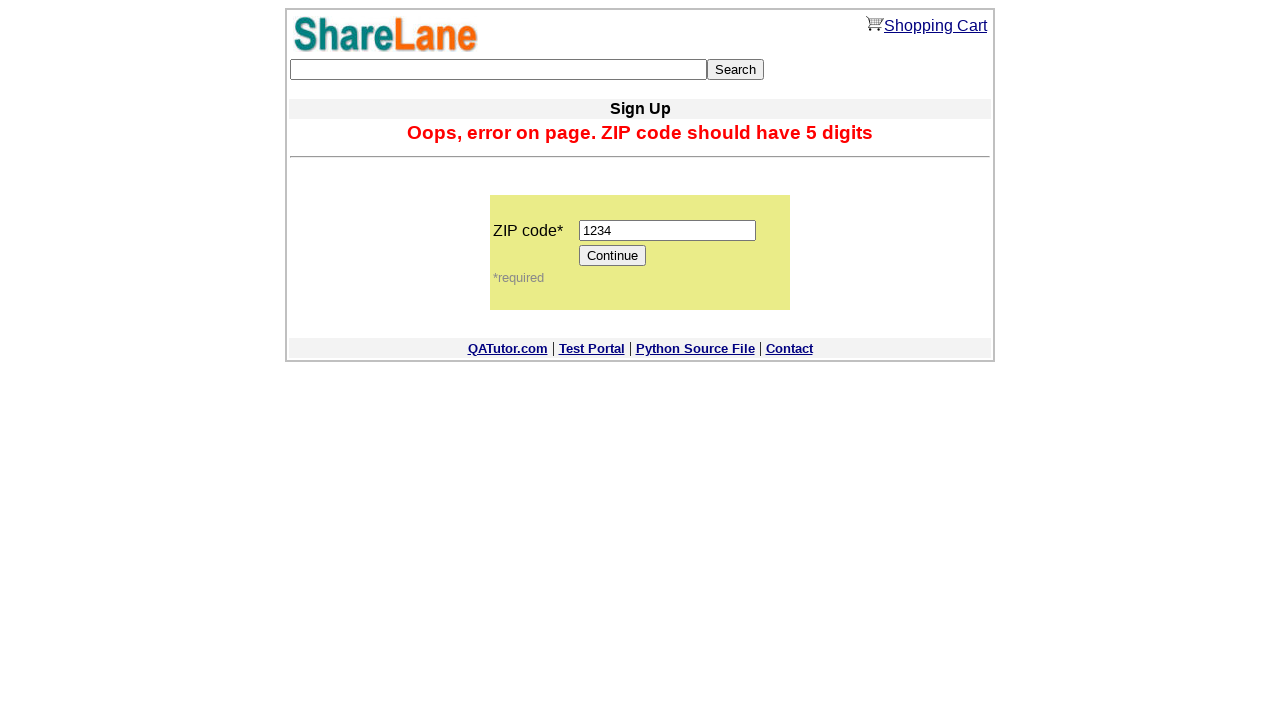

Retrieved error message text from page
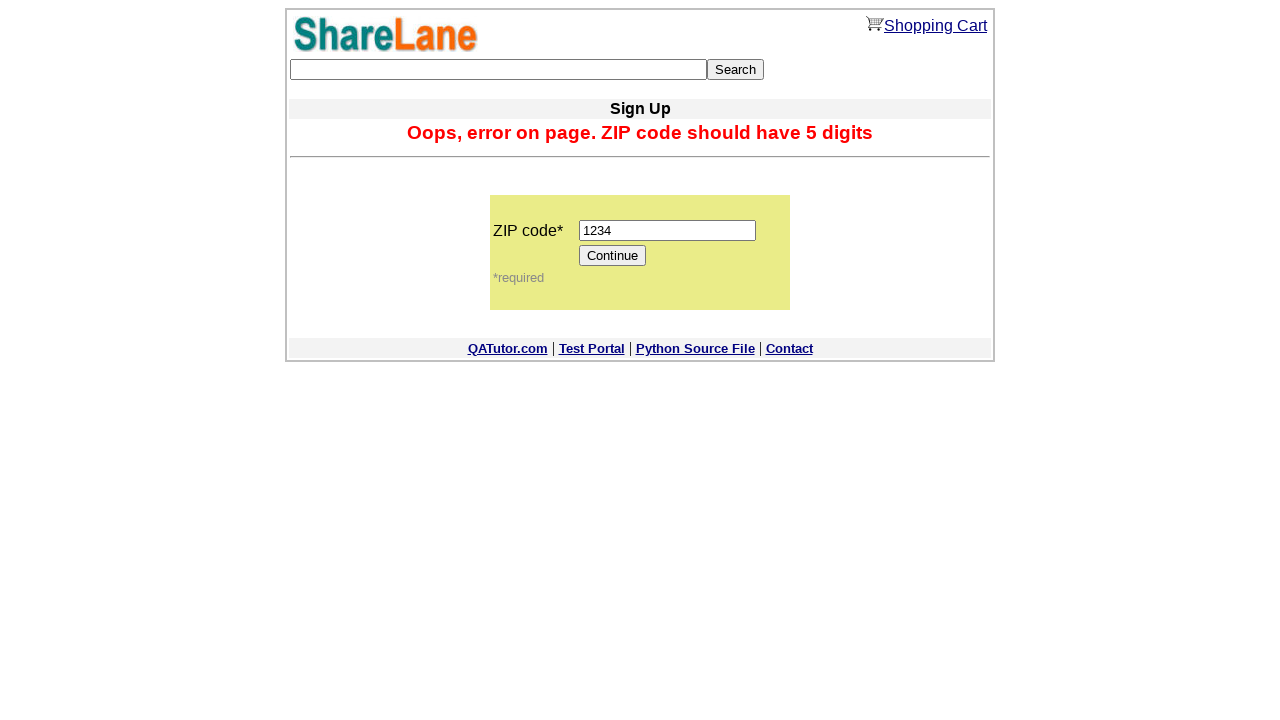

Verified error message displays correct validation message for 4-digit ZIP code
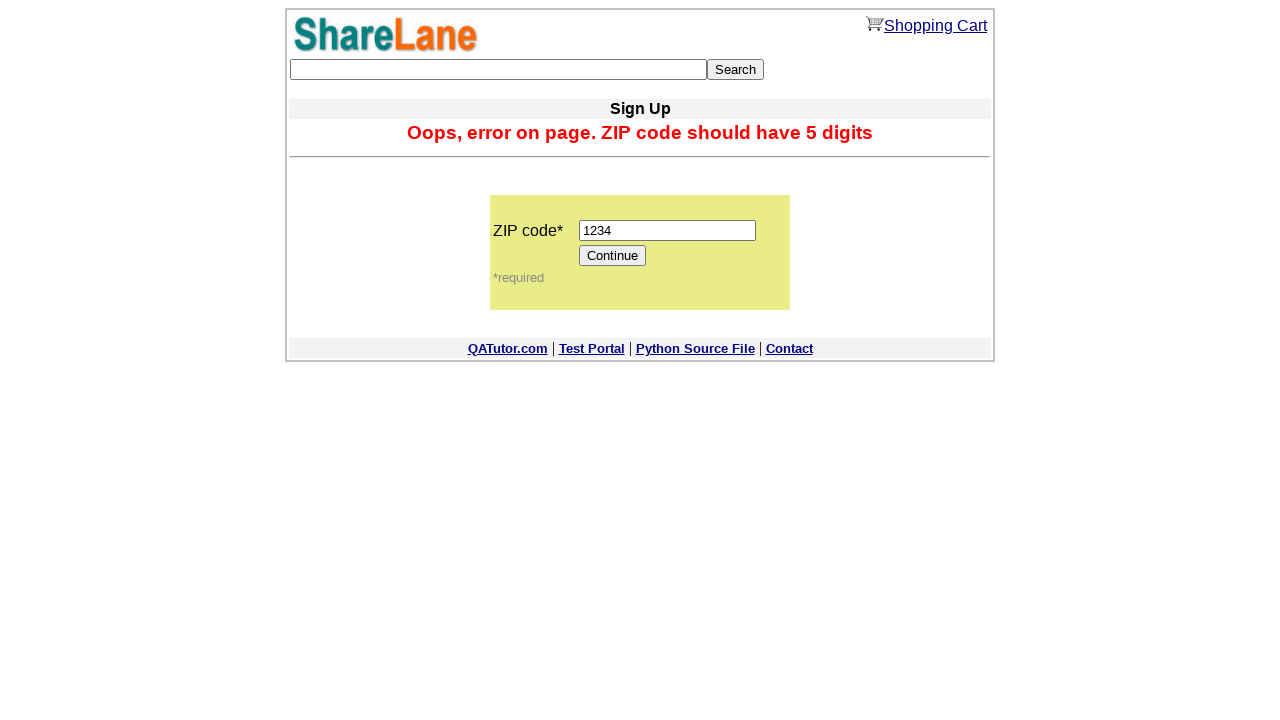

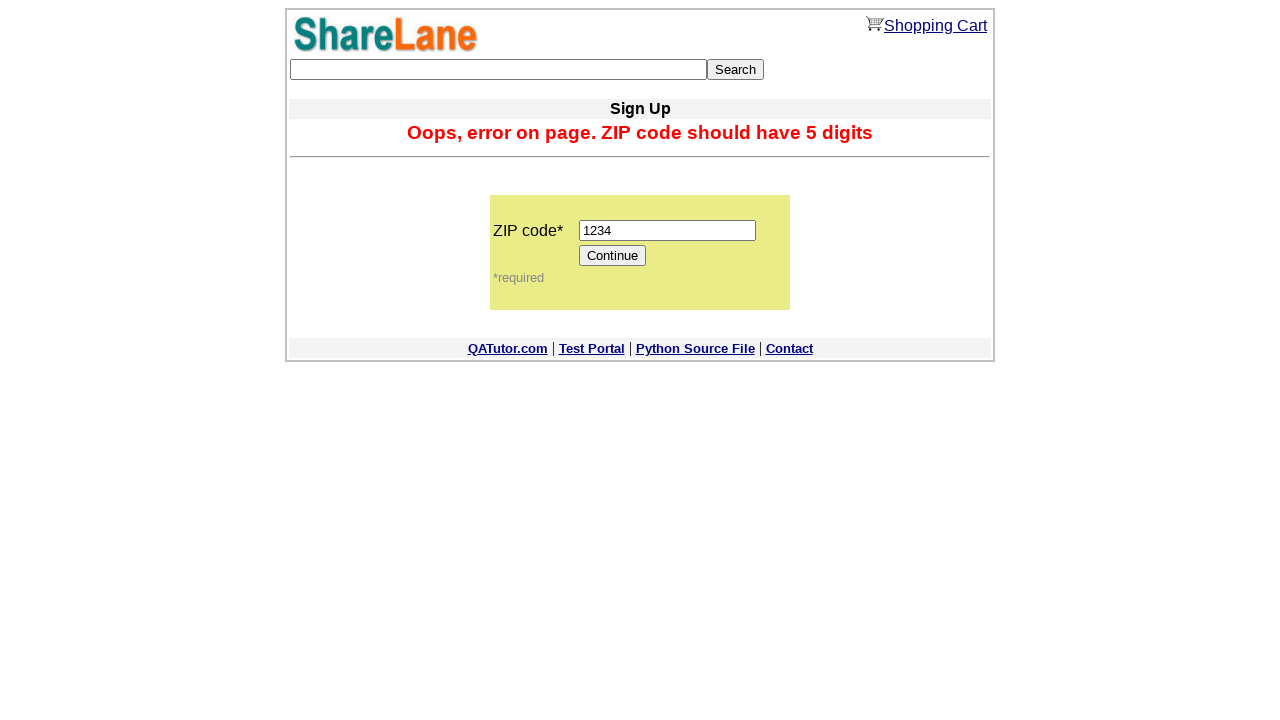